Tests checkbox functionality by ensuring the first checkbox is checked, clicking it if necessary

Starting URL: http://the-internet.herokuapp.com/checkboxes

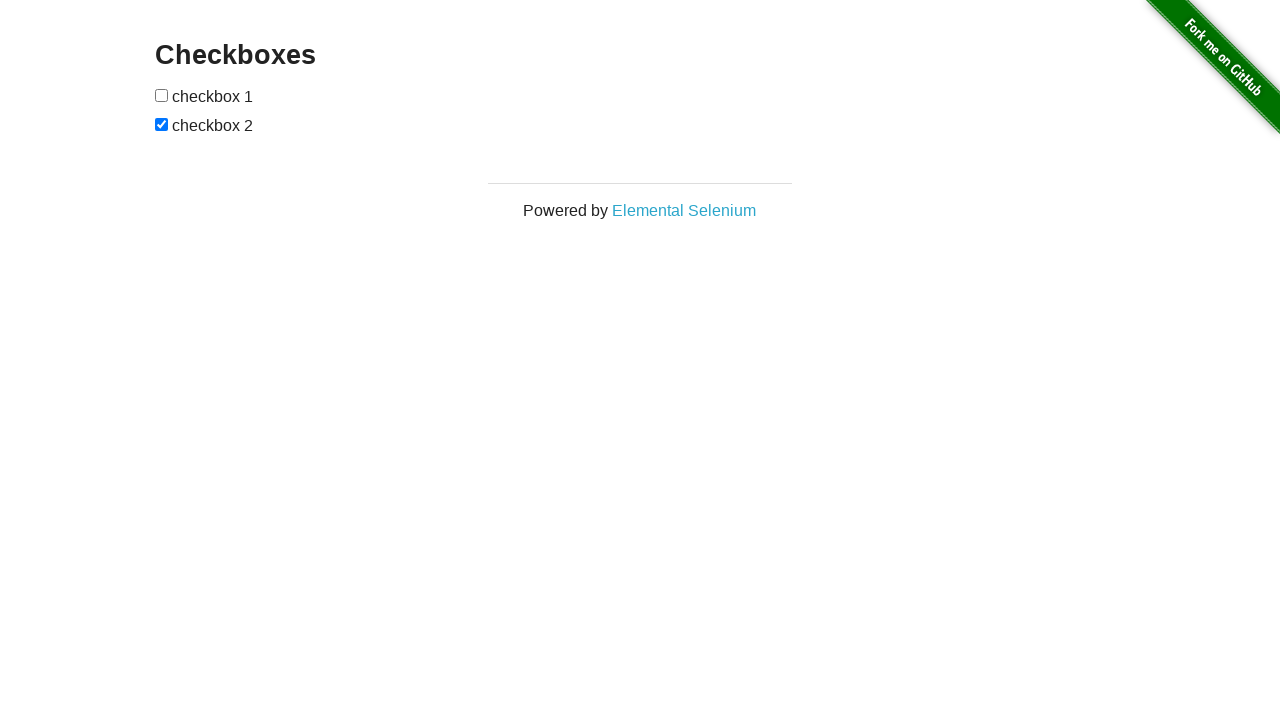

Located the first checkbox element
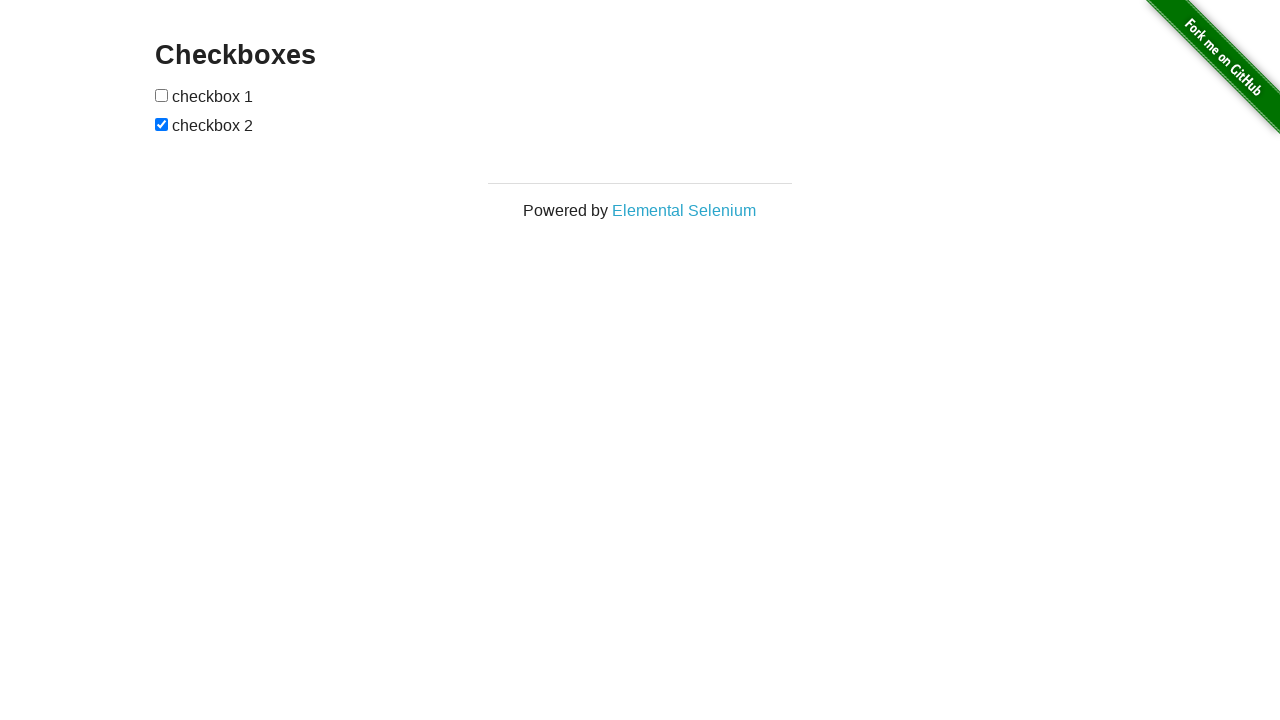

Checked that the first checkbox was not already selected
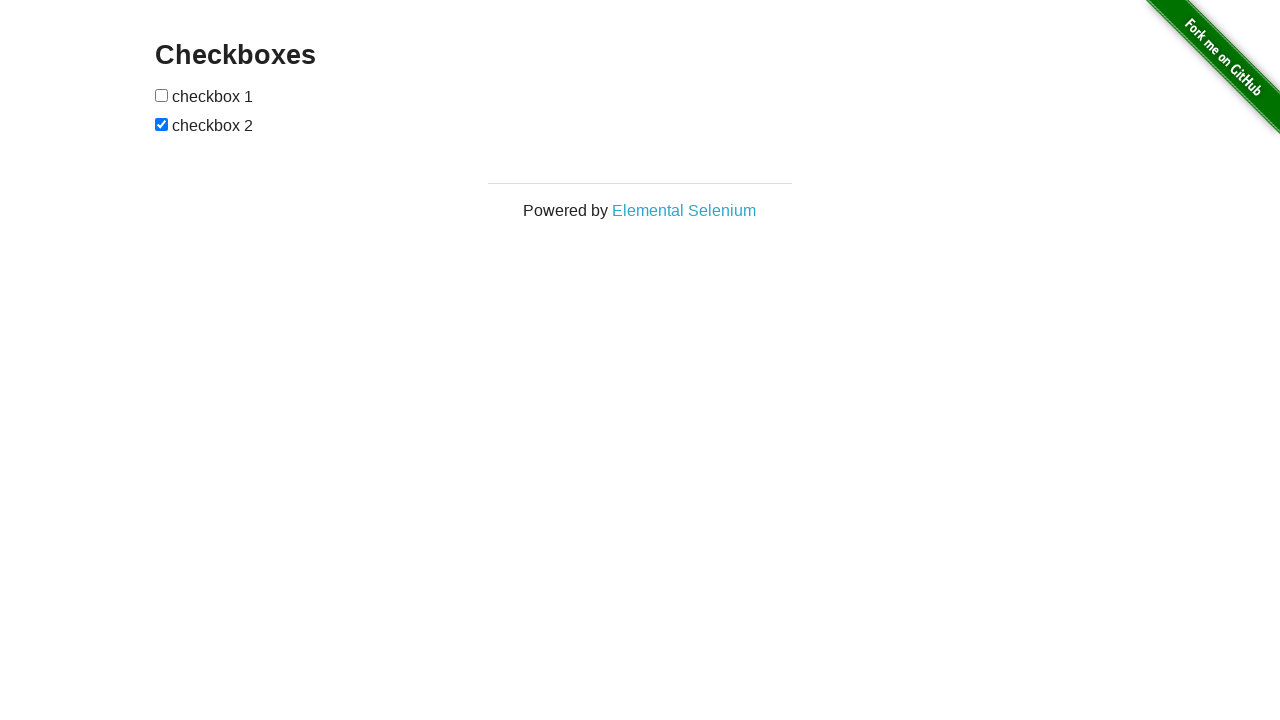

Clicked the first checkbox to check it at (162, 95) on [type=checkbox] >> nth=0
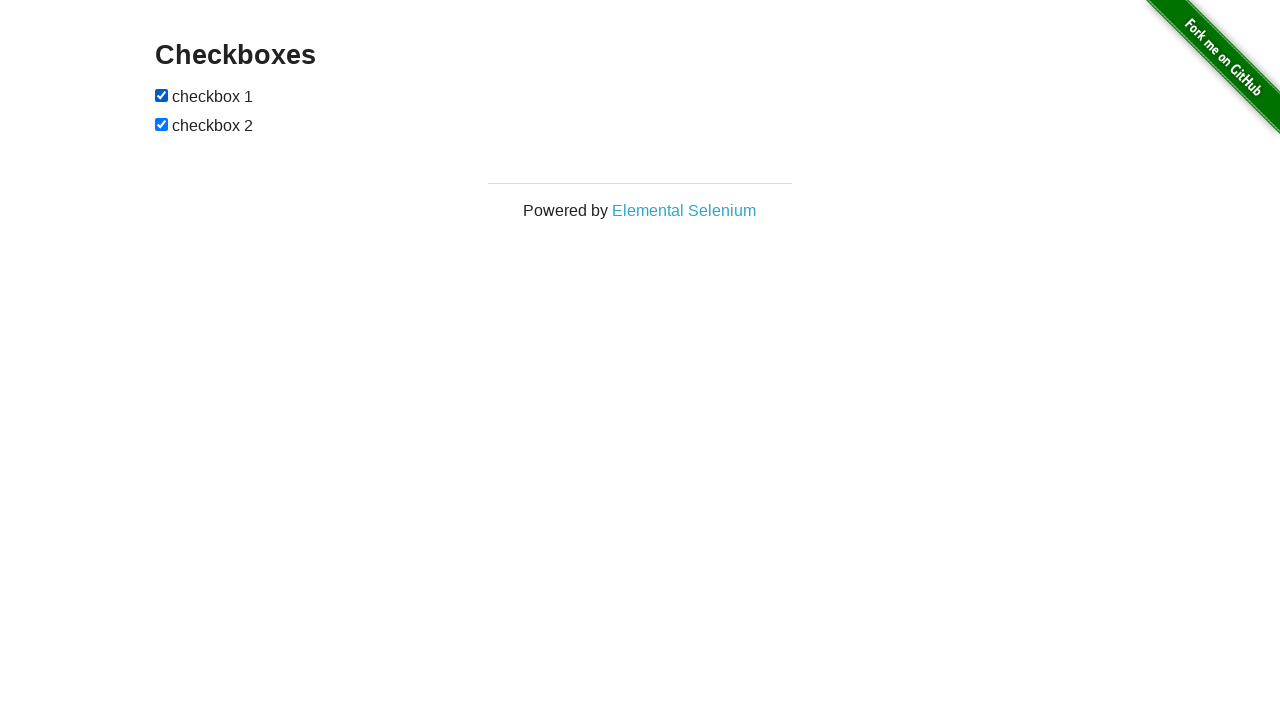

Verified that the first checkbox is now checked
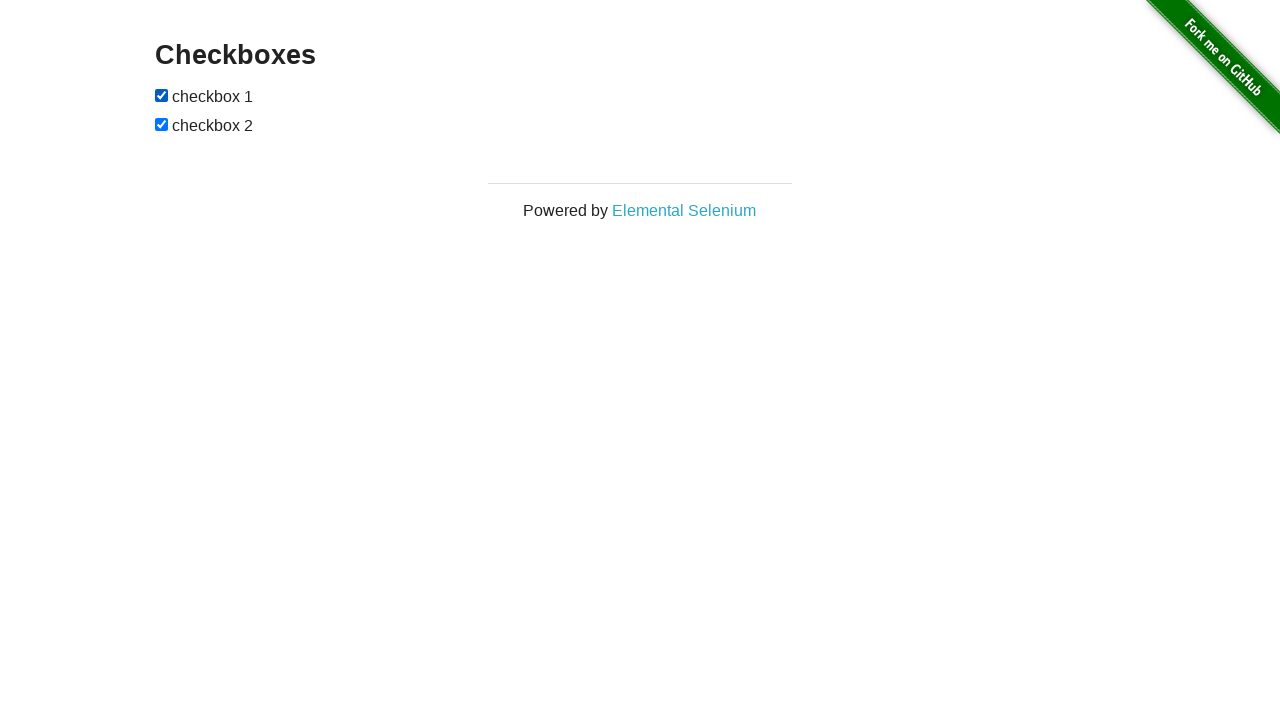

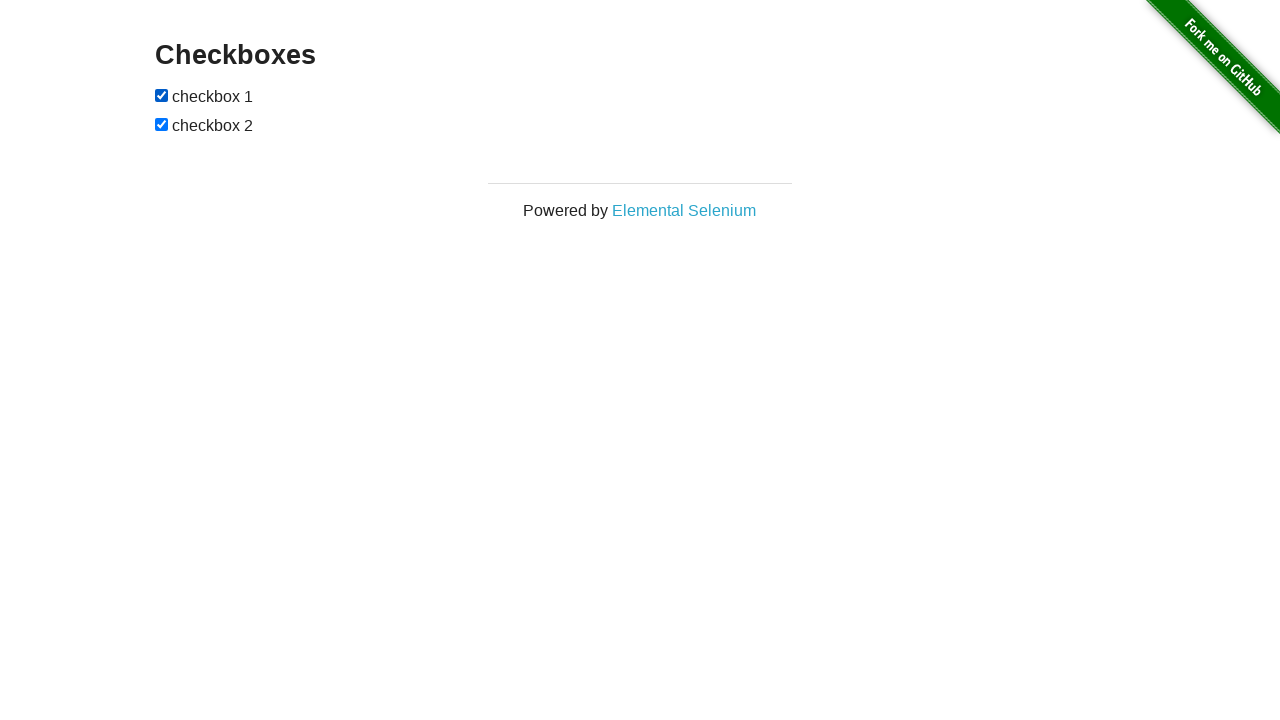